Tests handling a simple JavaScript alert by clicking a button to trigger it, accepting the alert, and verifying the alert text.

Starting URL: https://testpages.herokuapp.com/styled/alerts/alert-test.html

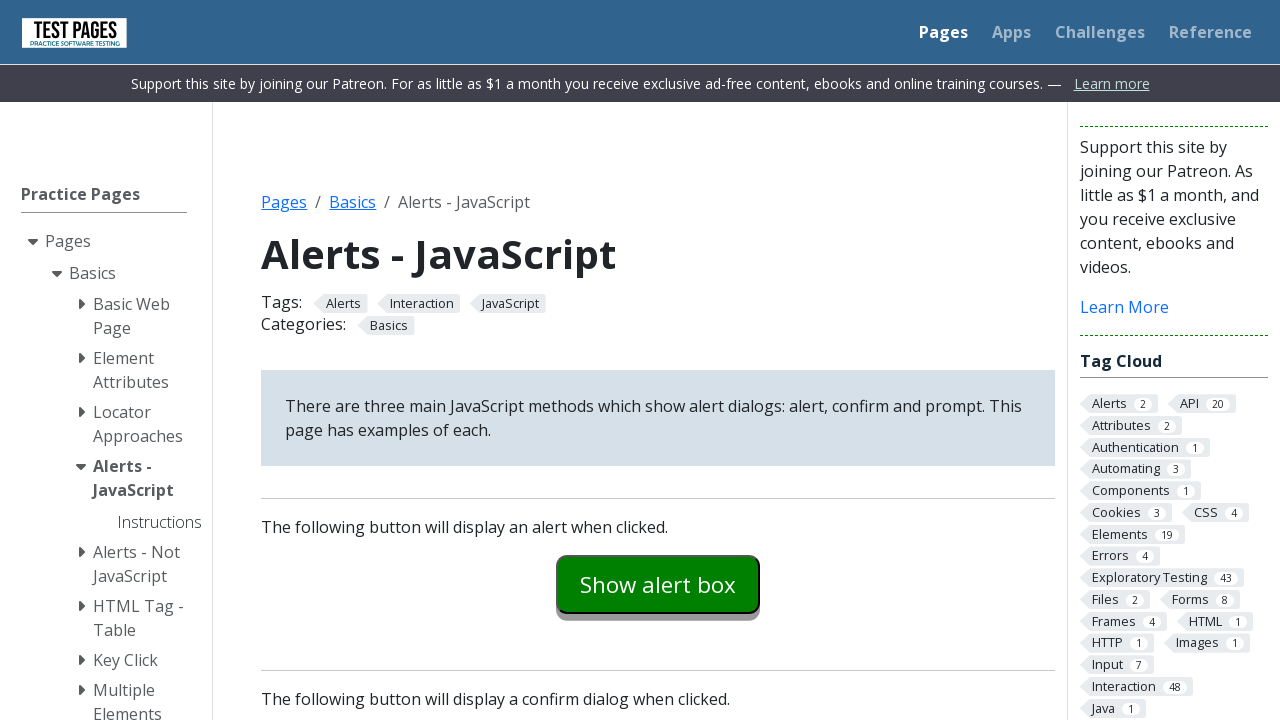

Clicked button to trigger simple alert at (658, 584) on #alertexamples
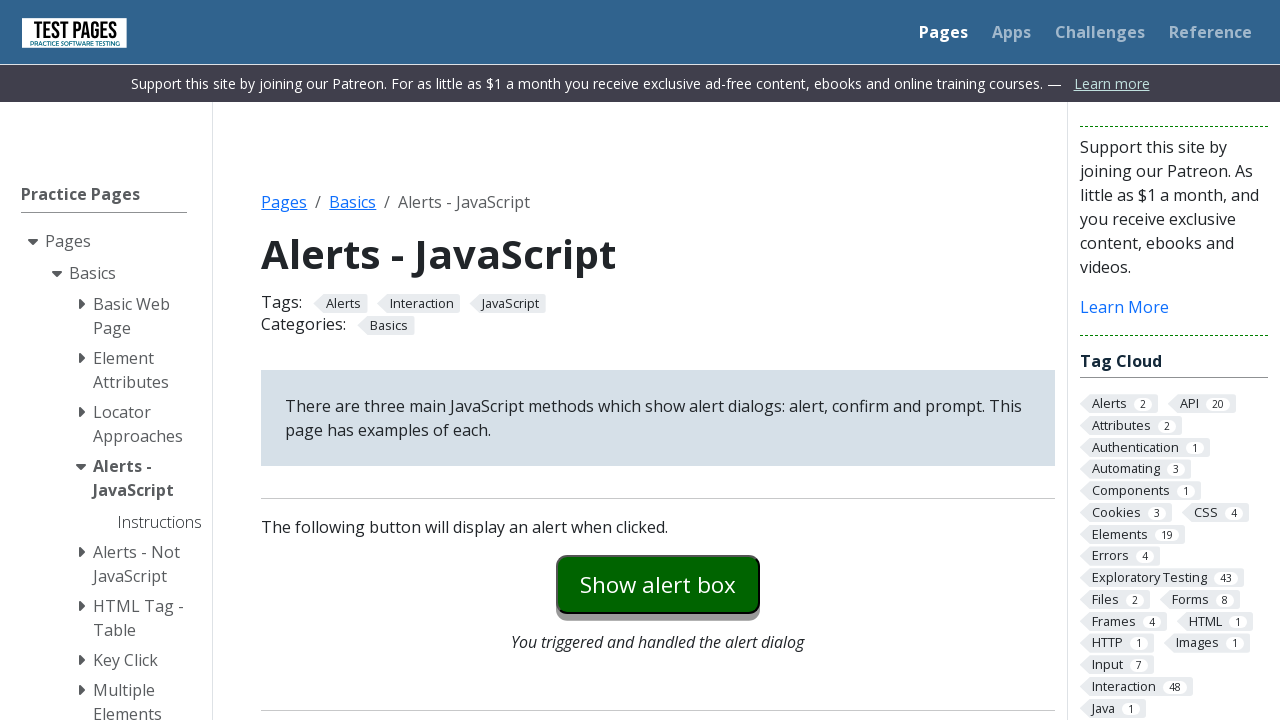

Set up dialog handler to accept alert
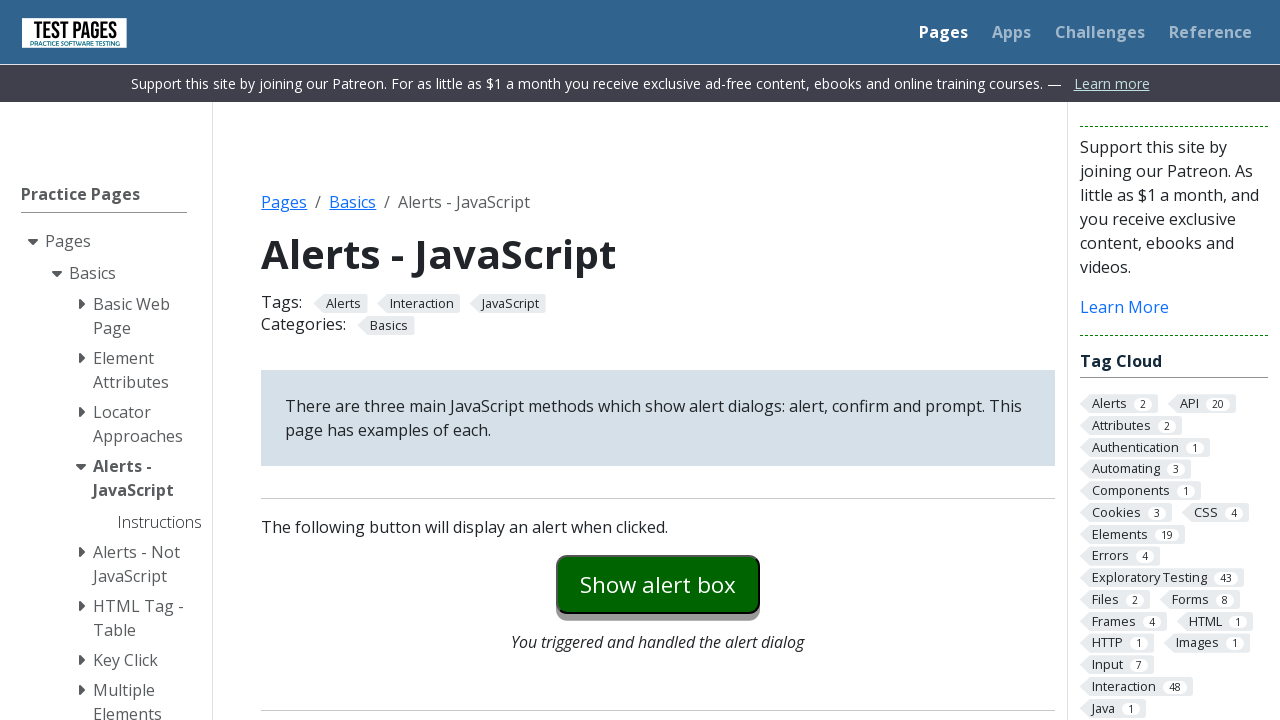

Waited for alert to be processed
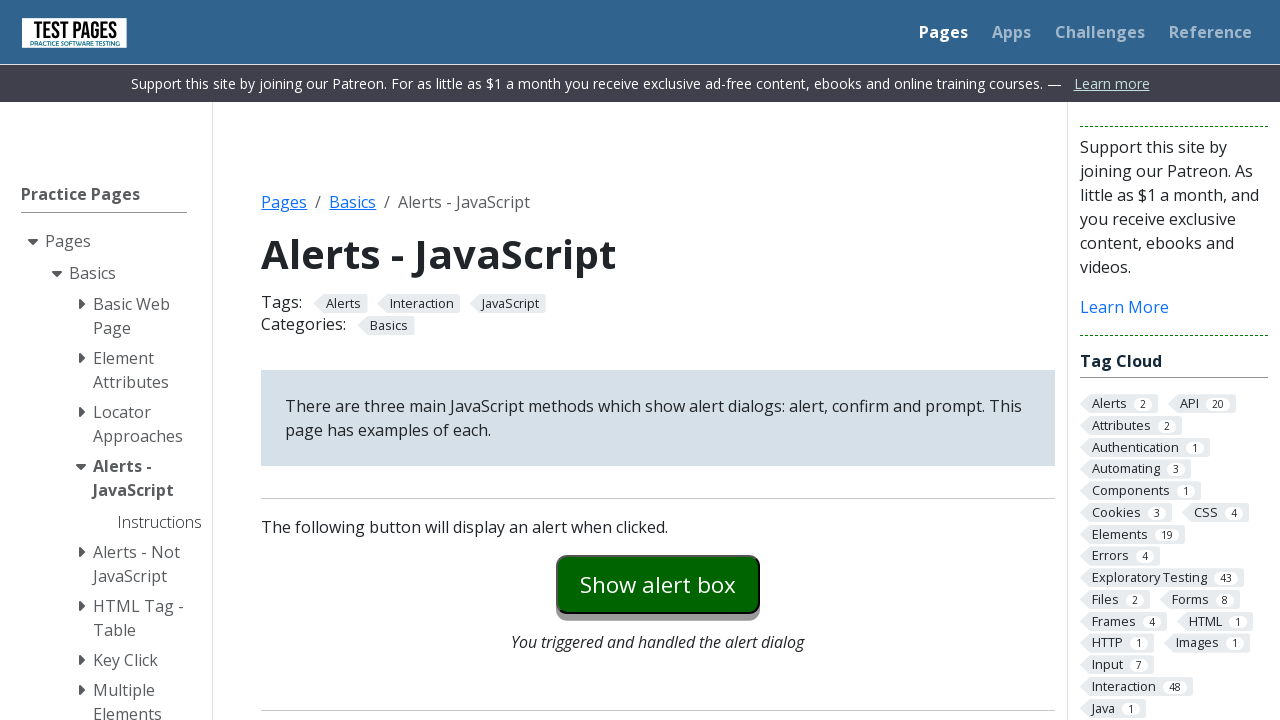

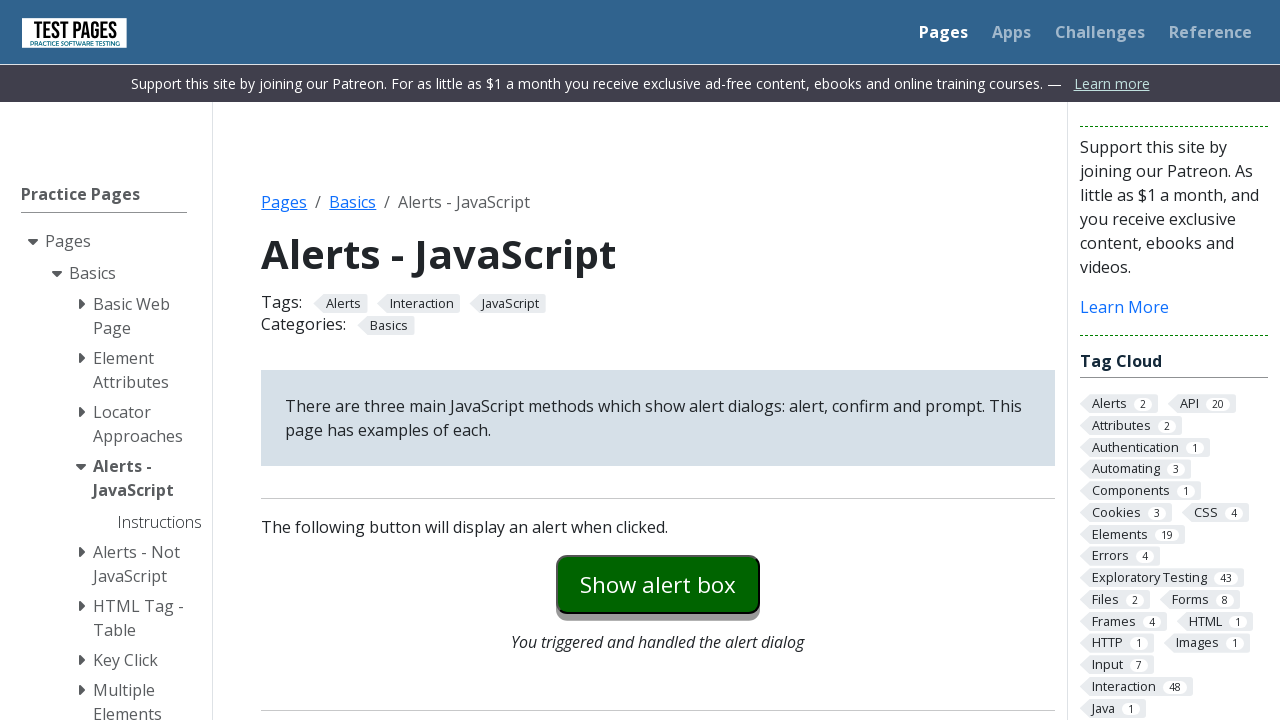